Tests form submission by filling user information fields (name, email, addresses) and submitting the form

Starting URL: https://demoqa.com/text-box

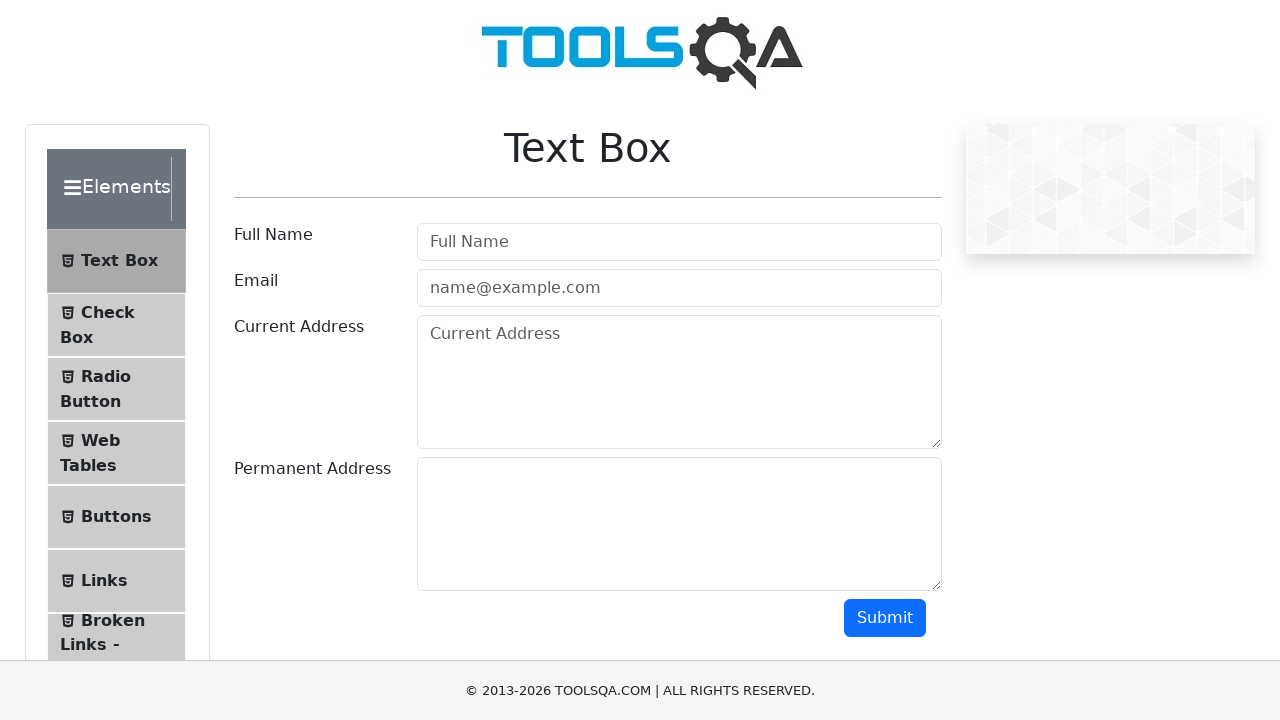

Filled user name field with 'John Smith' on #userName
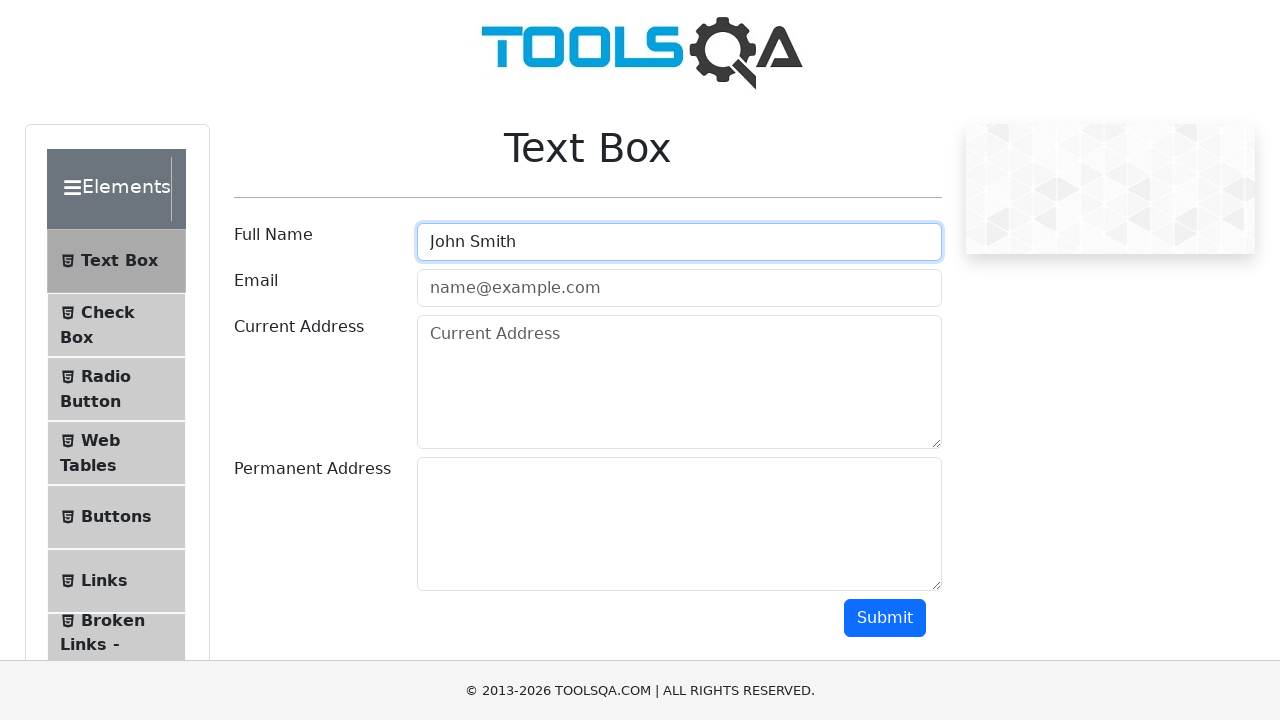

Filled email field with 'john.smith@example.com' on #userEmail
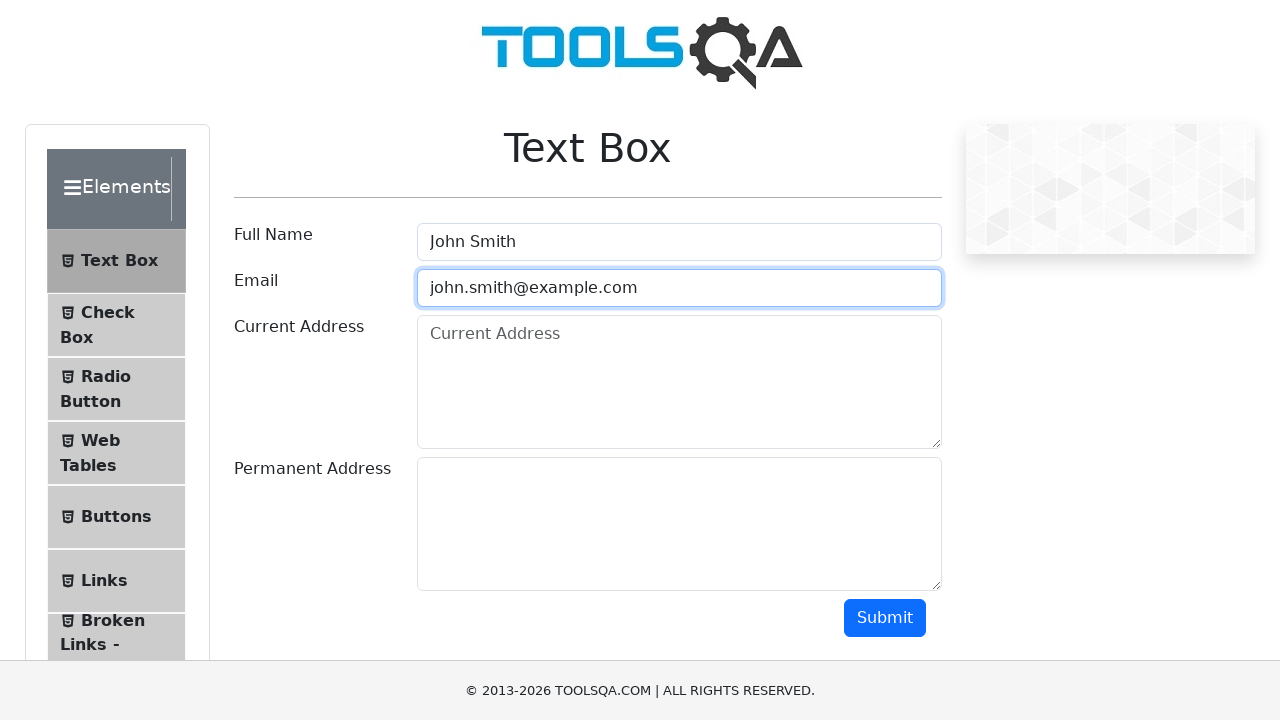

Filled current address field with '123 Main Street, New York, USA' on #currentAddress
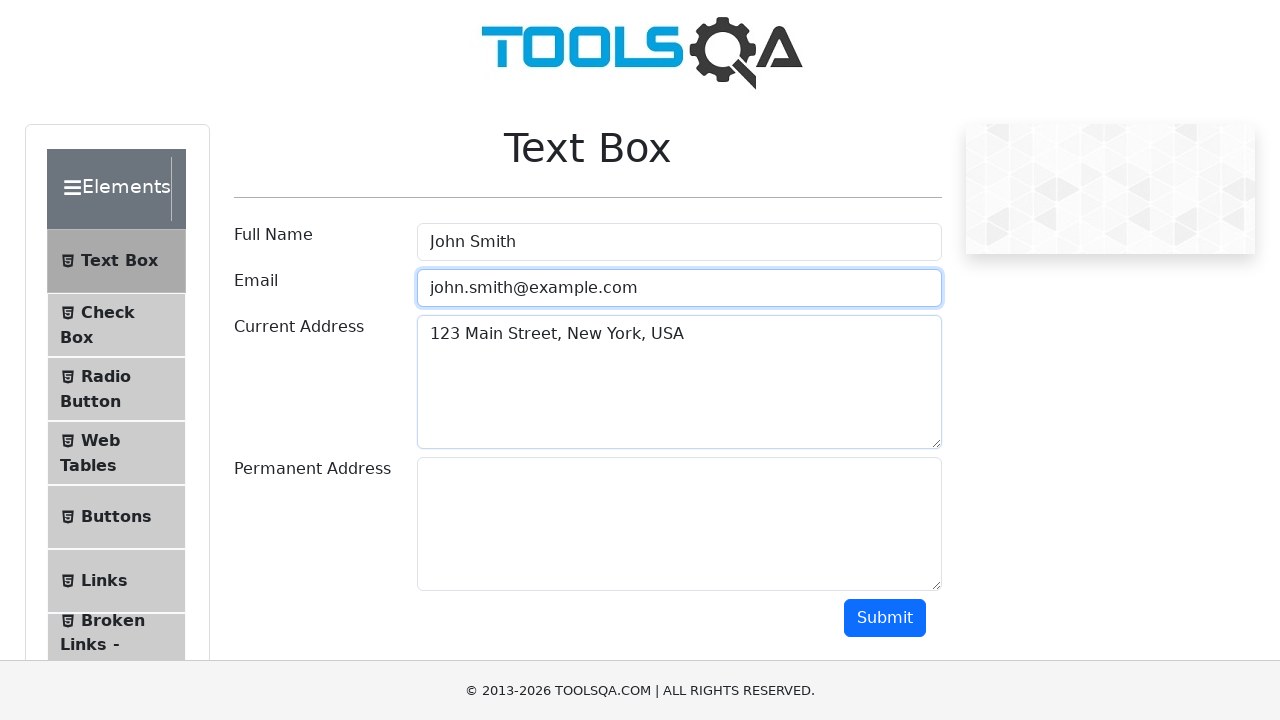

Filled permanent address field with '456 Oak Avenue, Boston, USA' on #permanentAddress
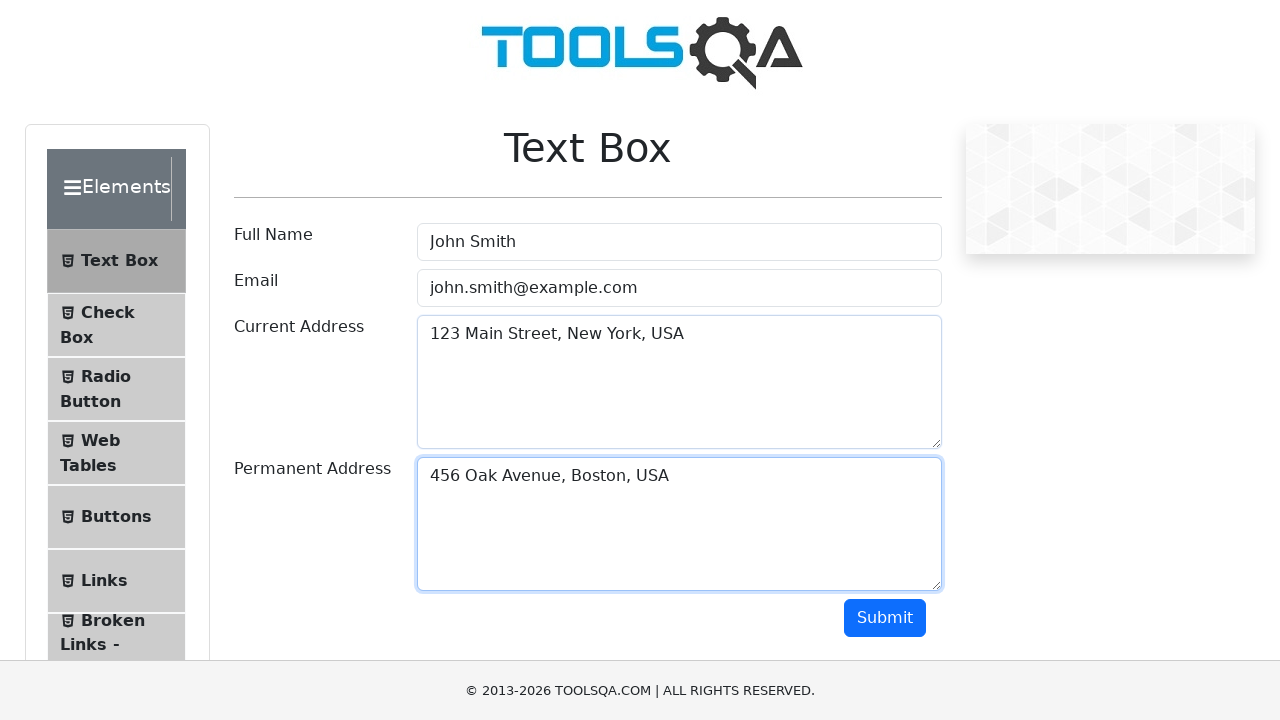

Scrolled submit button into view
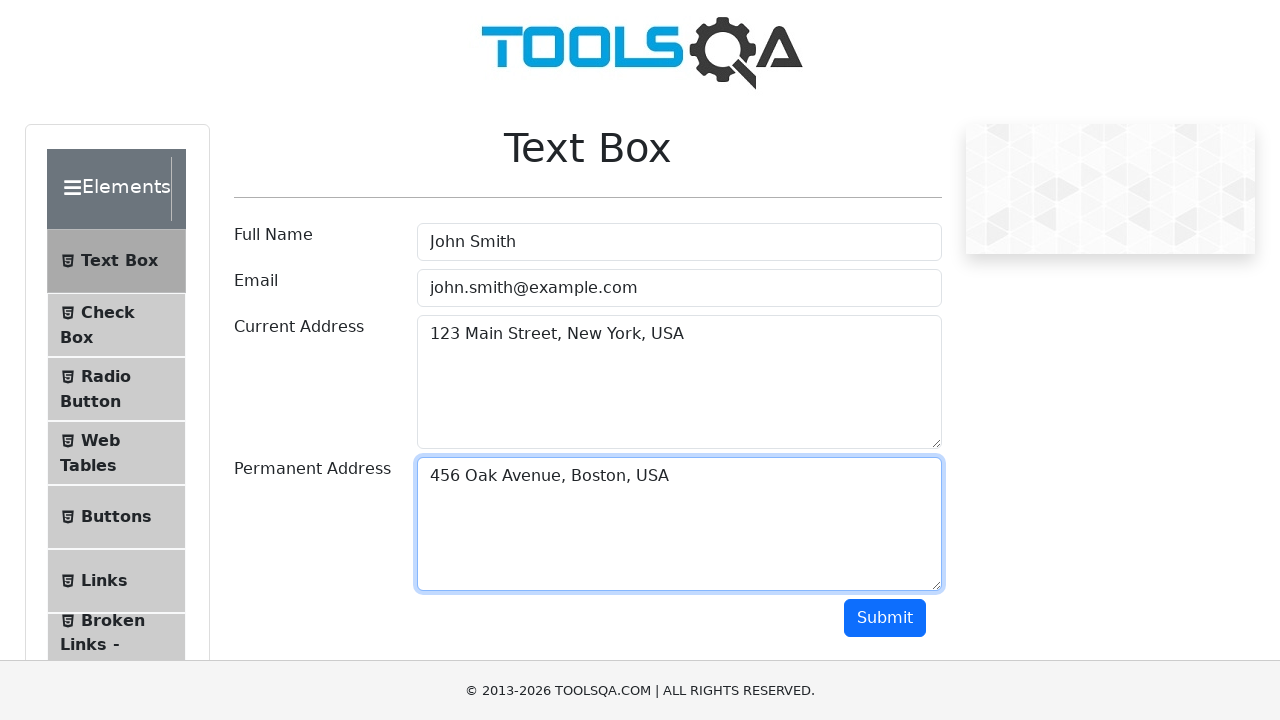

Clicked submit button to submit form at (885, 618) on #submit
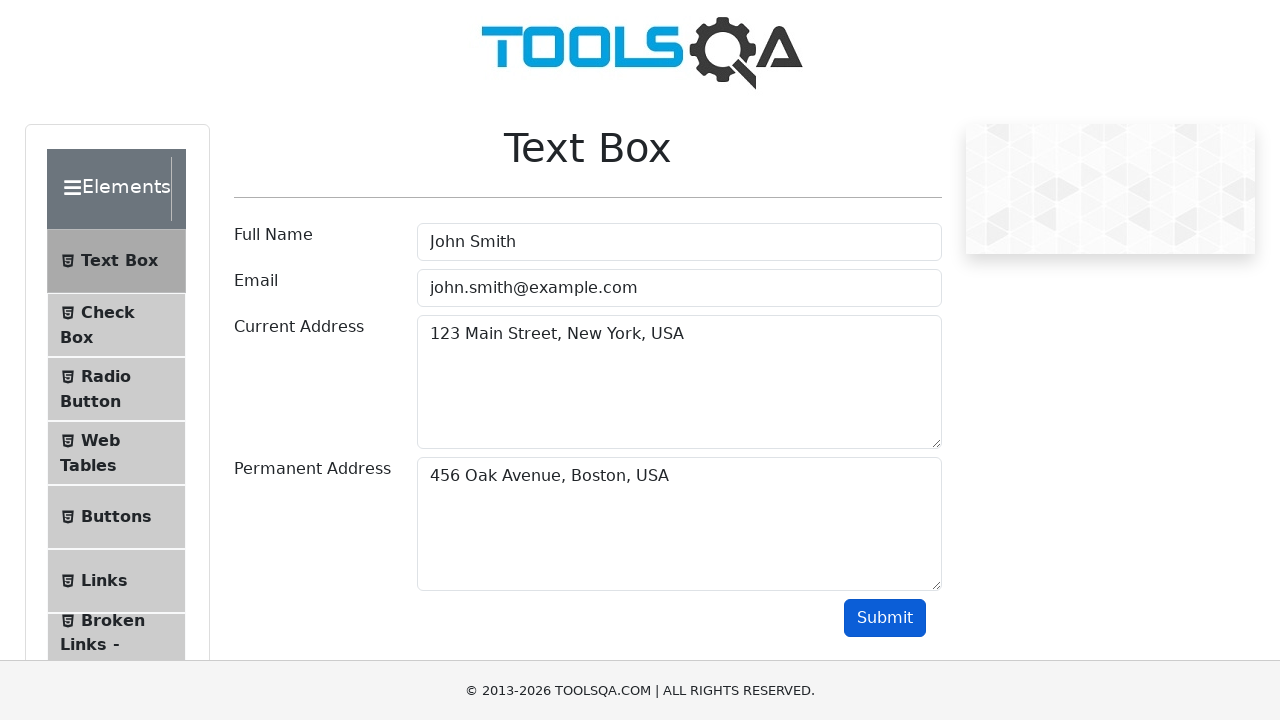

Form submission output appeared
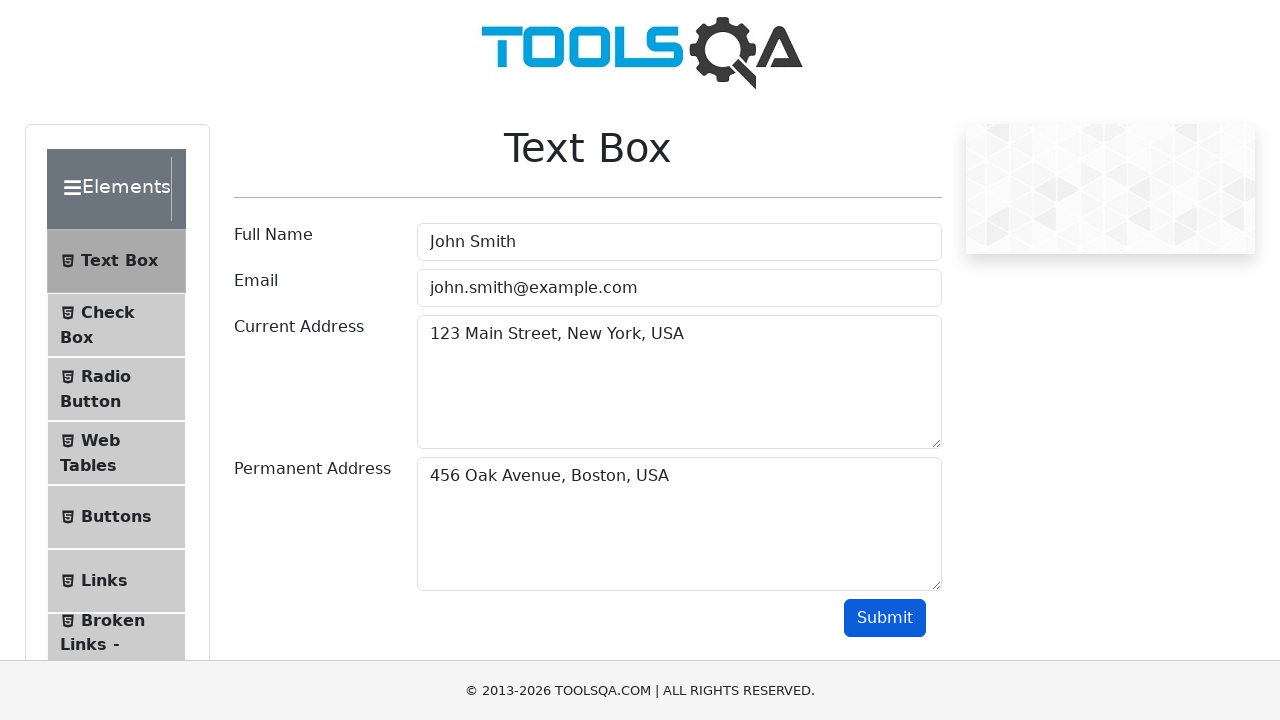

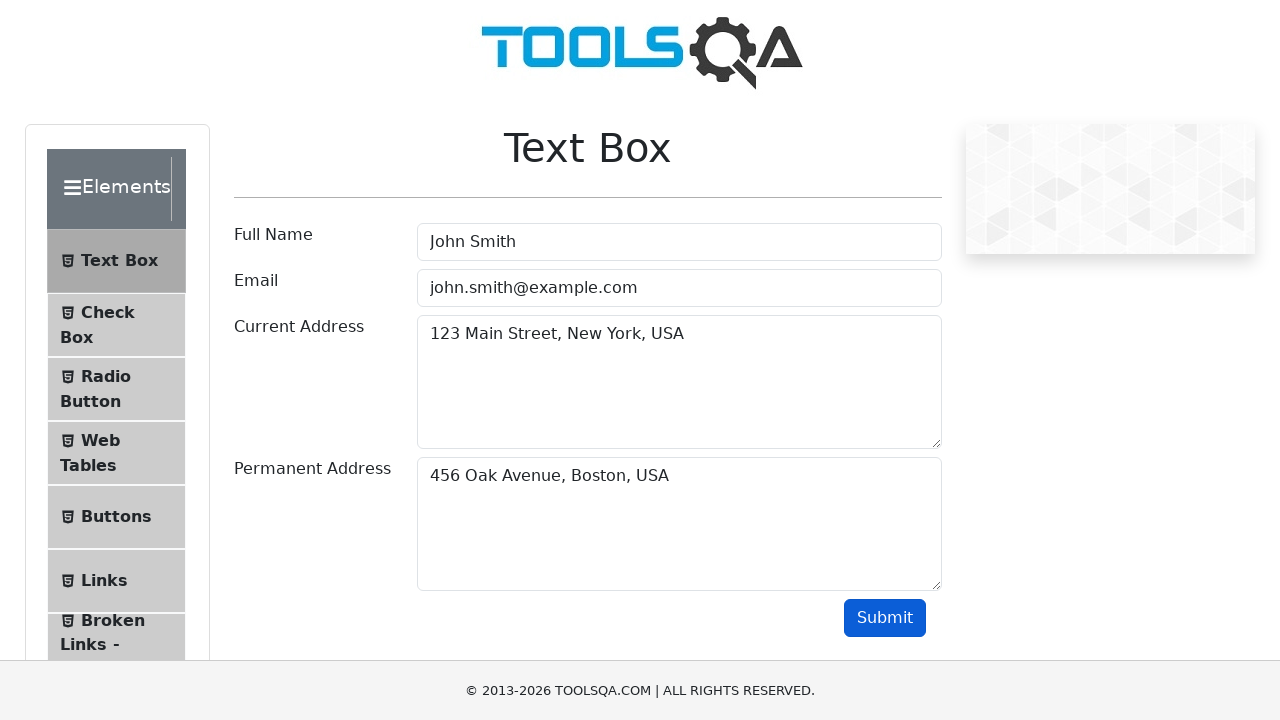